Tests registration form with Cyrillic characters in the first name field to verify input validation

Starting URL: https://www.sharelane.com/cgi-bin/register.py

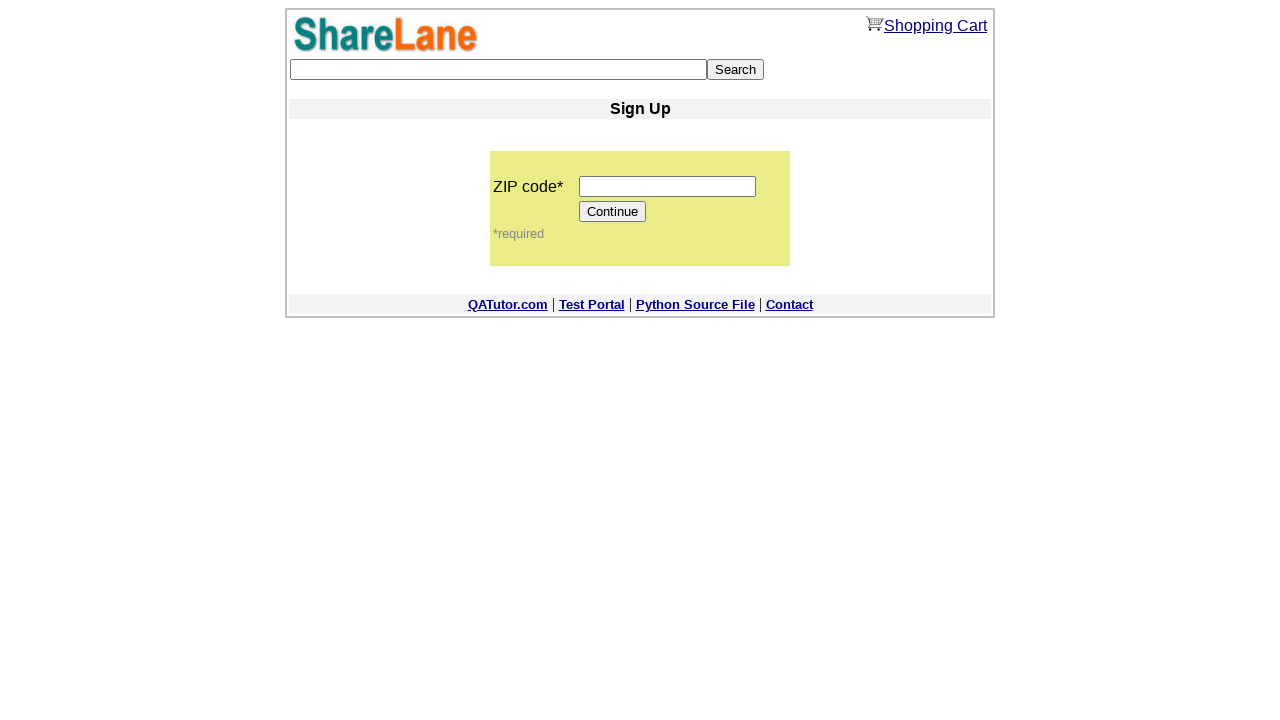

Filled zip code field with '12345' on input[name='zip_code']
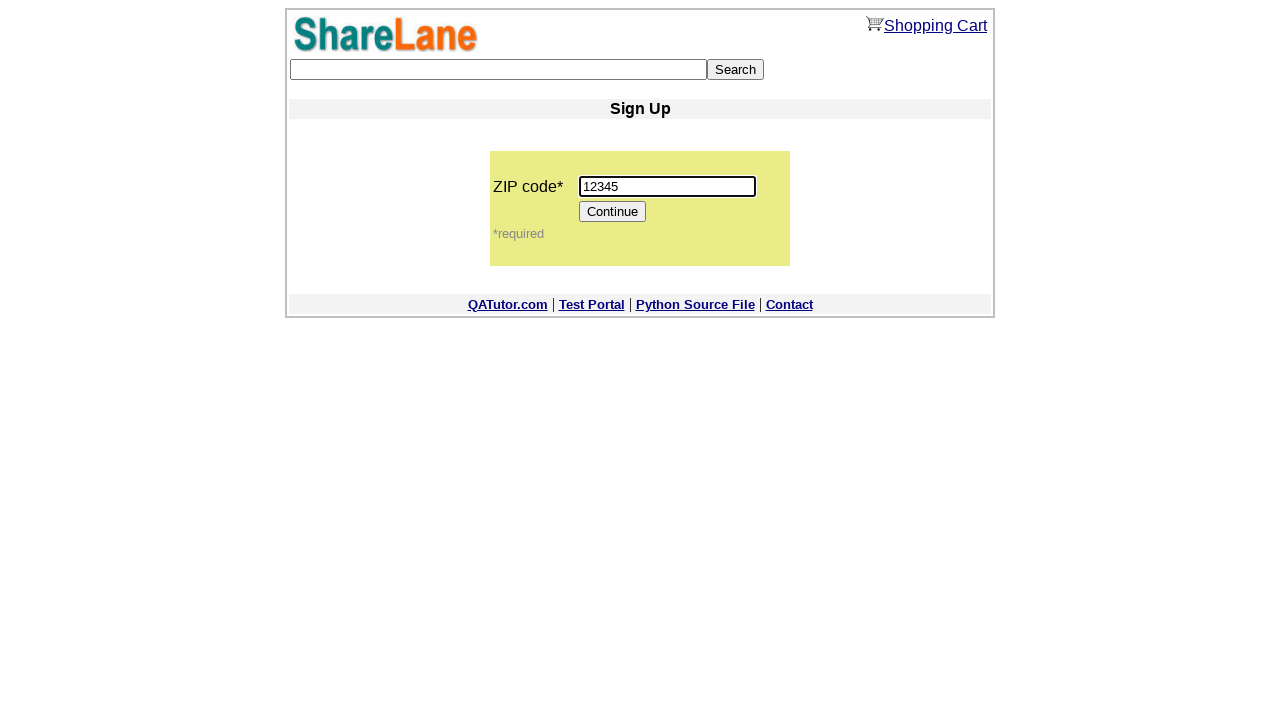

Clicked Continue button to proceed to registration form at (613, 212) on [value='Continue']
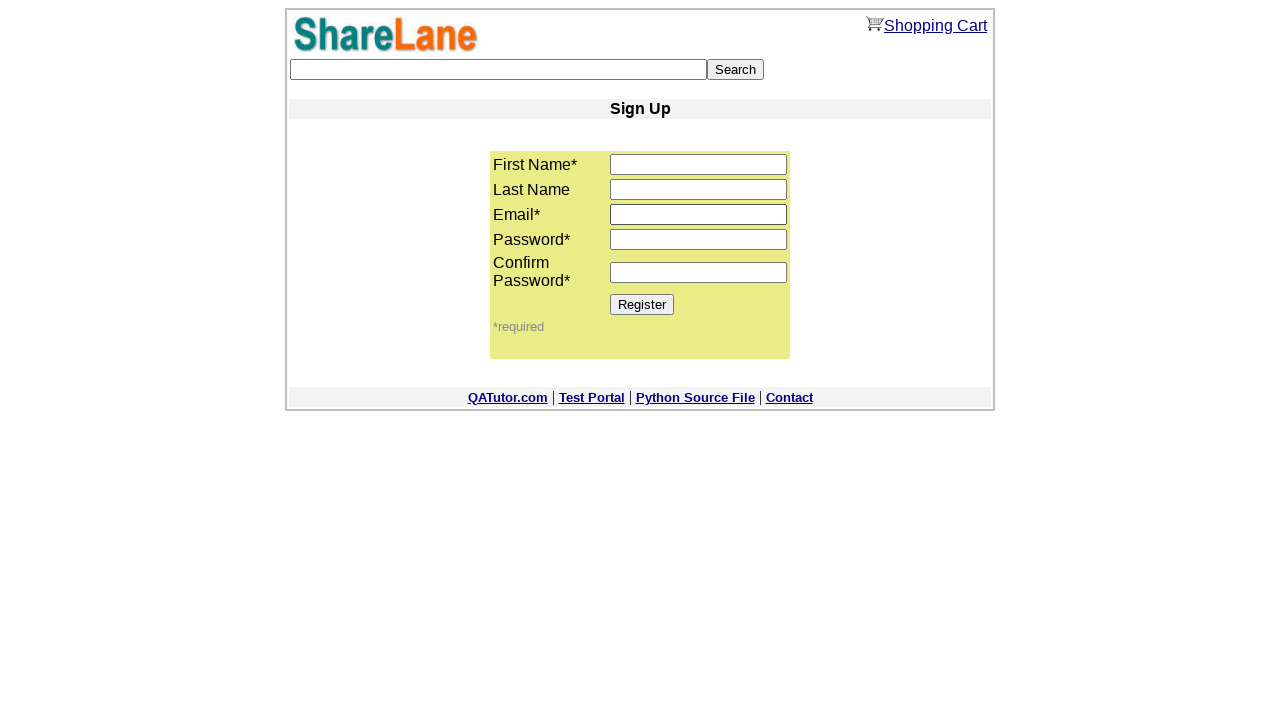

Filled first name field with Cyrillic characters 'Тест' on input[name='first_name']
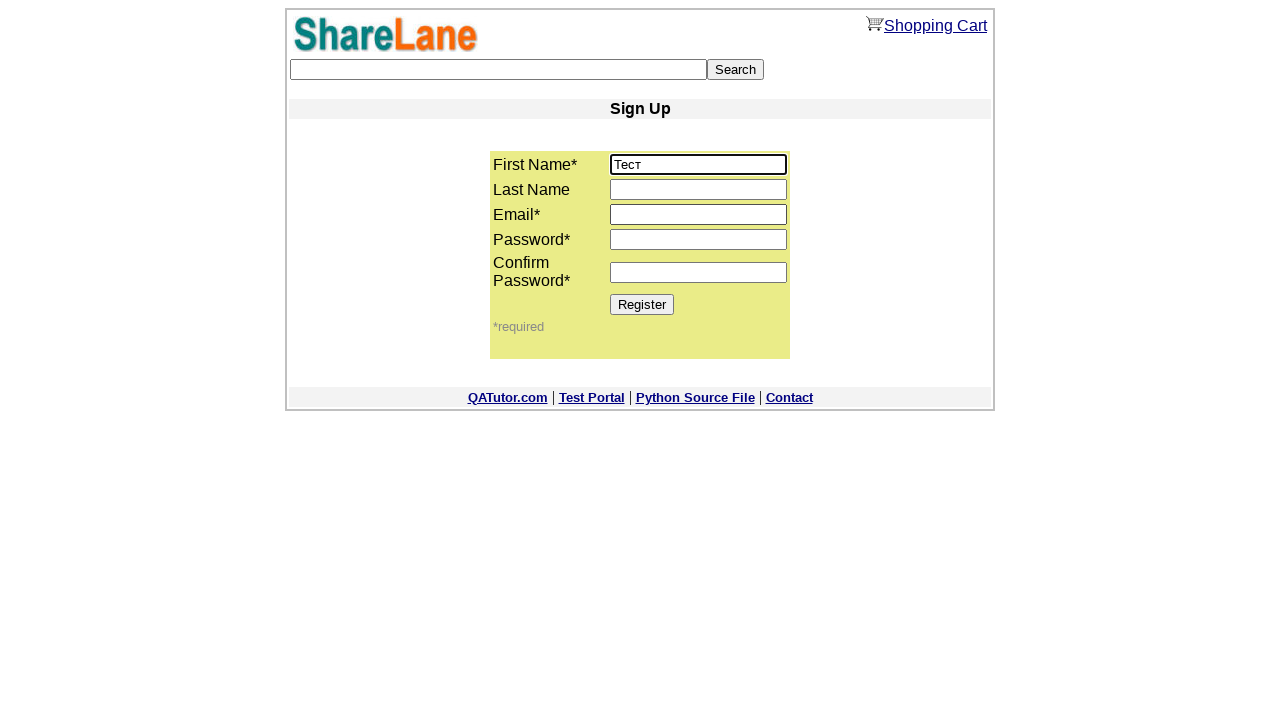

Filled email field with 'test123@test.test' on input[name='email']
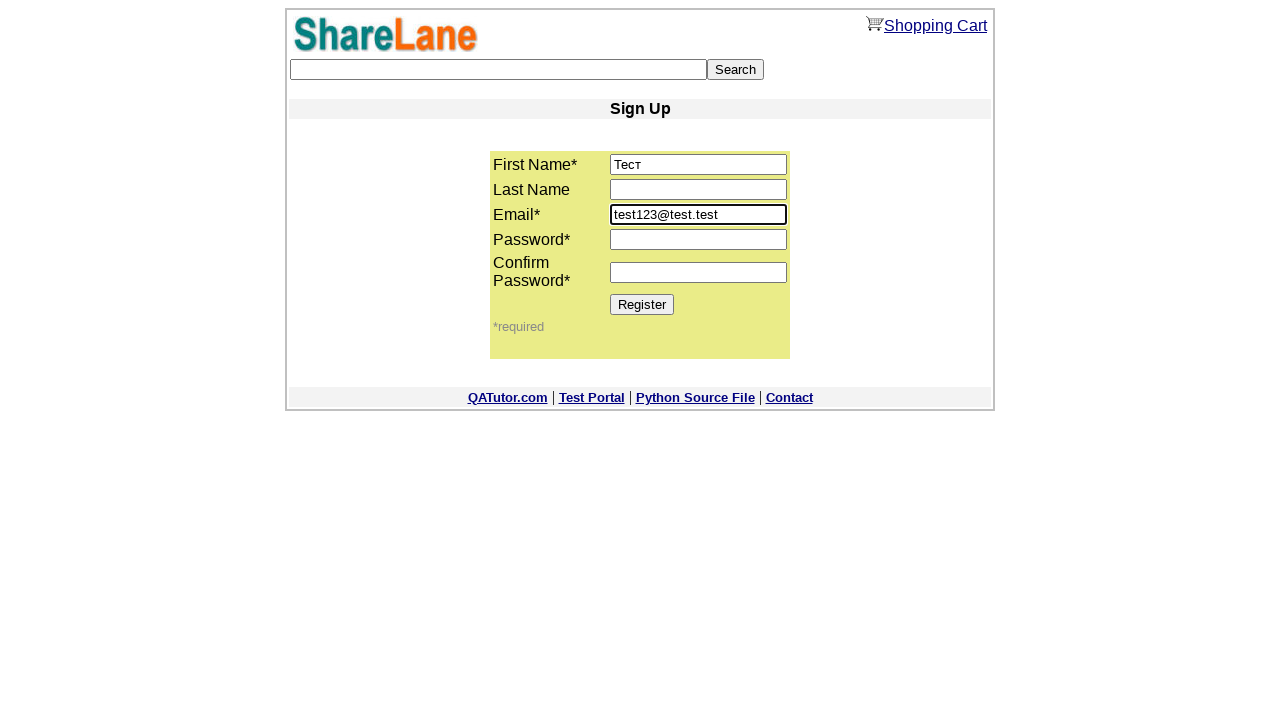

Filled password field with '12345' on input[name='password1']
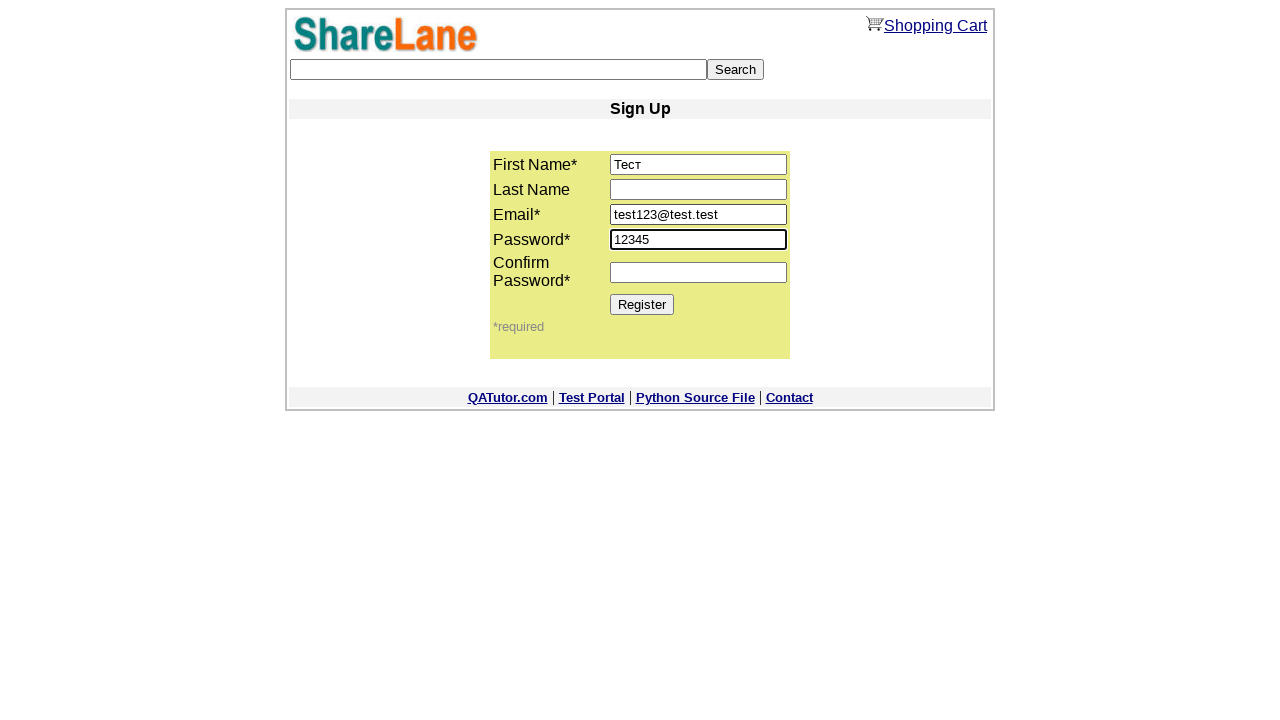

Filled password confirmation field with '12345' on input[name='password2']
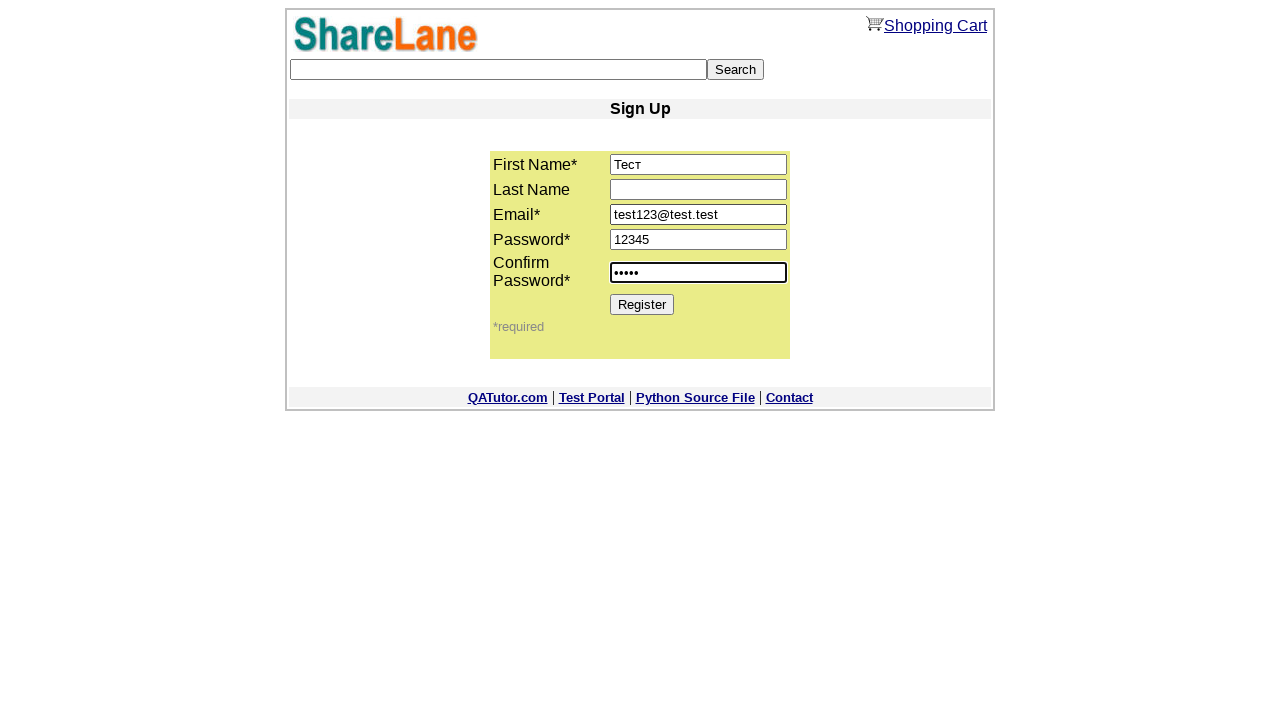

Clicked Register button to submit registration form at (642, 304) on [value='Register']
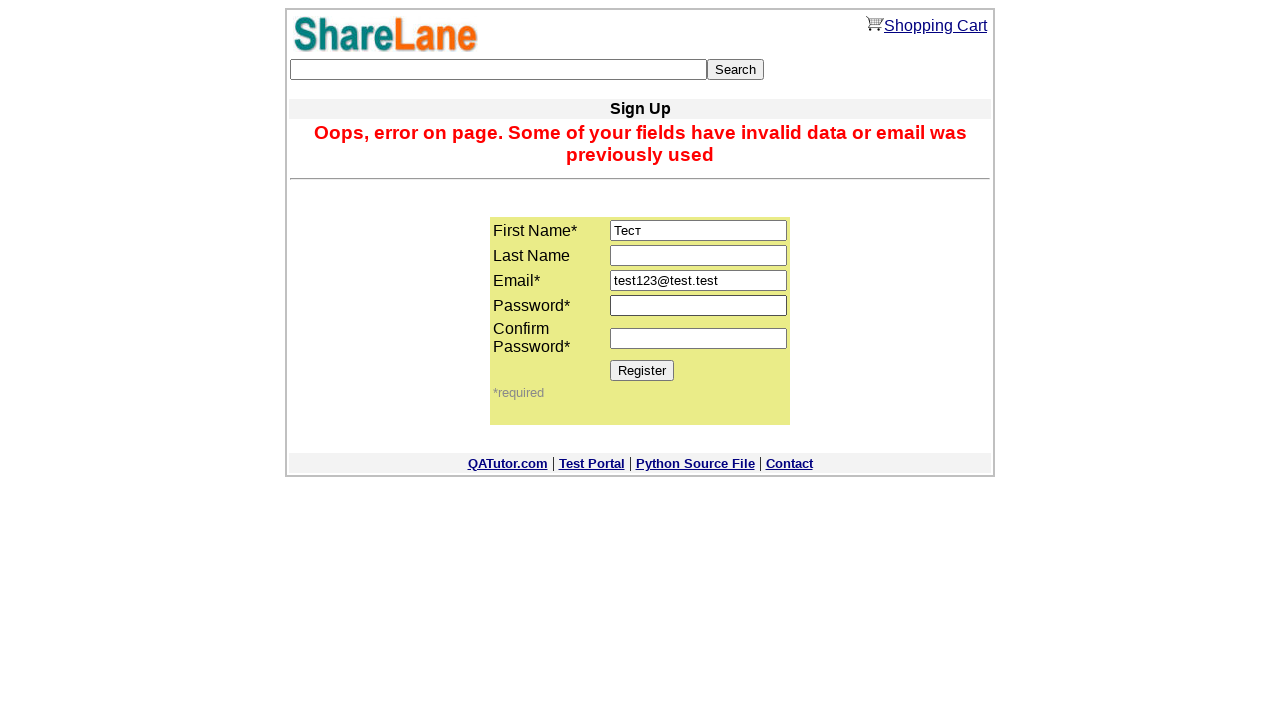

Error message appeared, validating Cyrillic character rejection
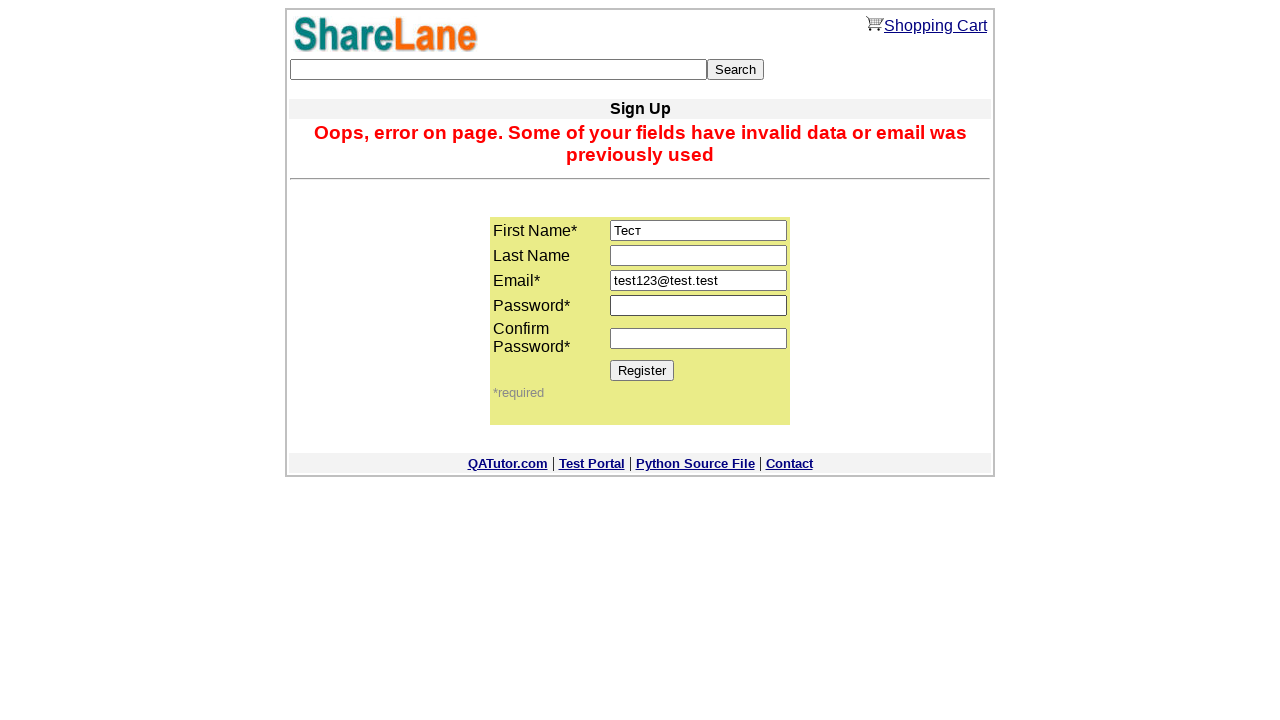

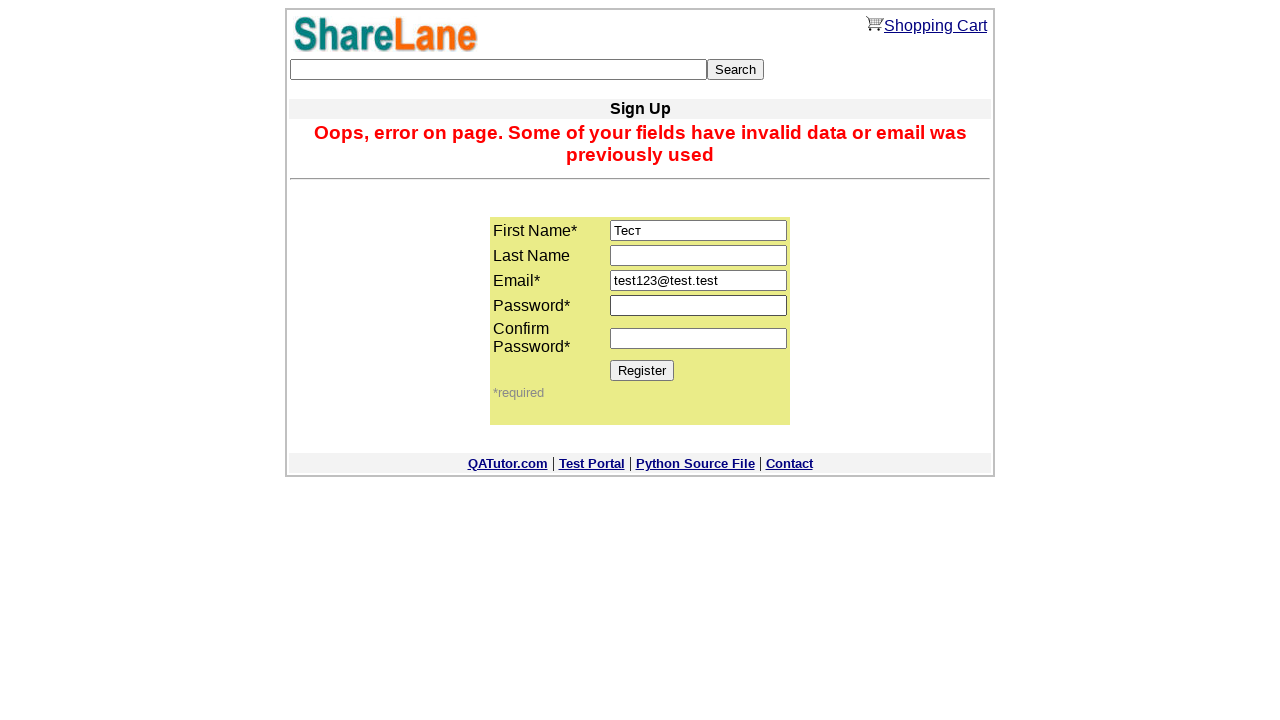